Tests dynamic loading with extra wait time by clicking start button and verifying the "Hello World!" text appears

Starting URL: https://automationfc.github.io/dynamic-loading/

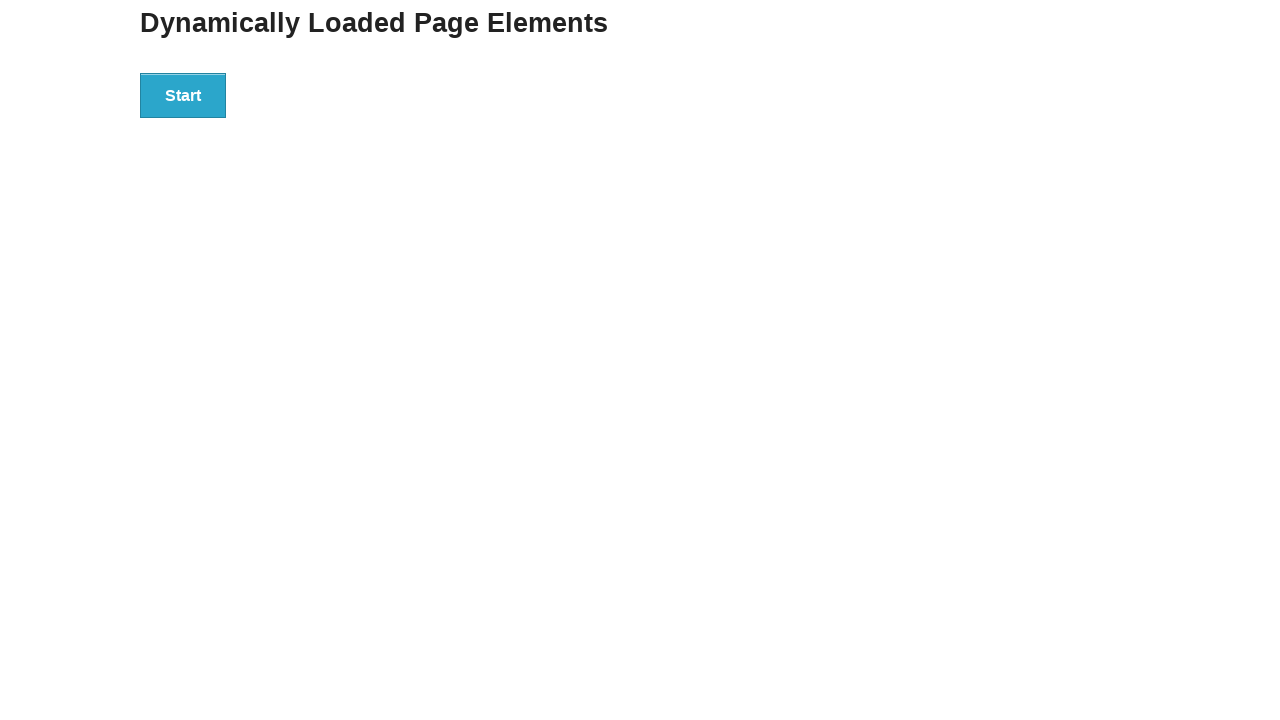

Clicked start button to trigger dynamic loading at (183, 95) on div#start button
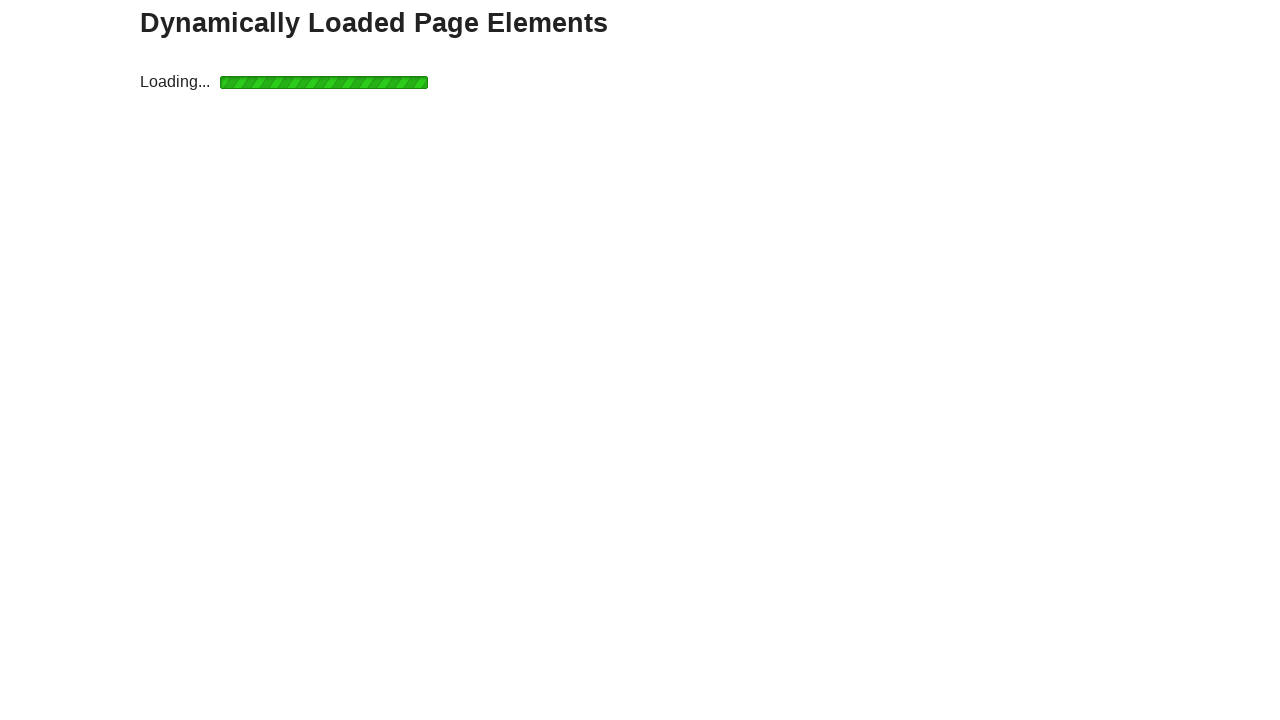

Waited for 'Hello World!' text to appear (10 second timeout)
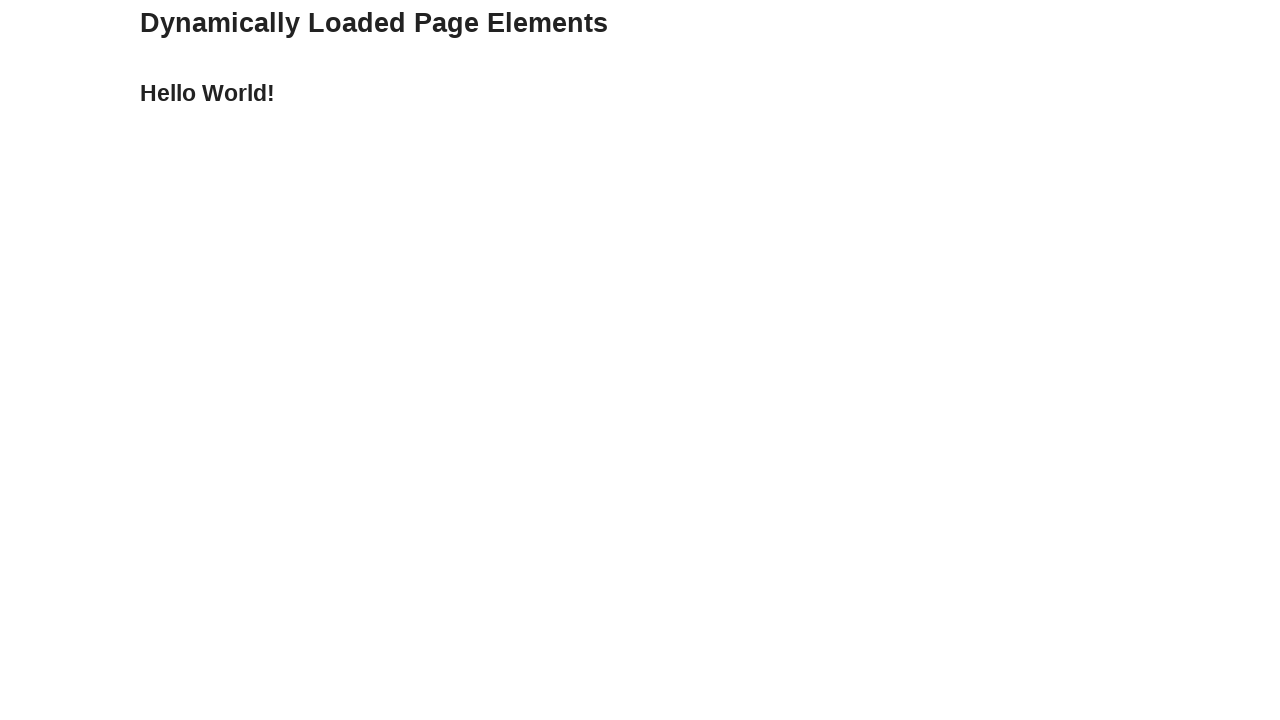

Verified 'Hello World!' text is displayed correctly
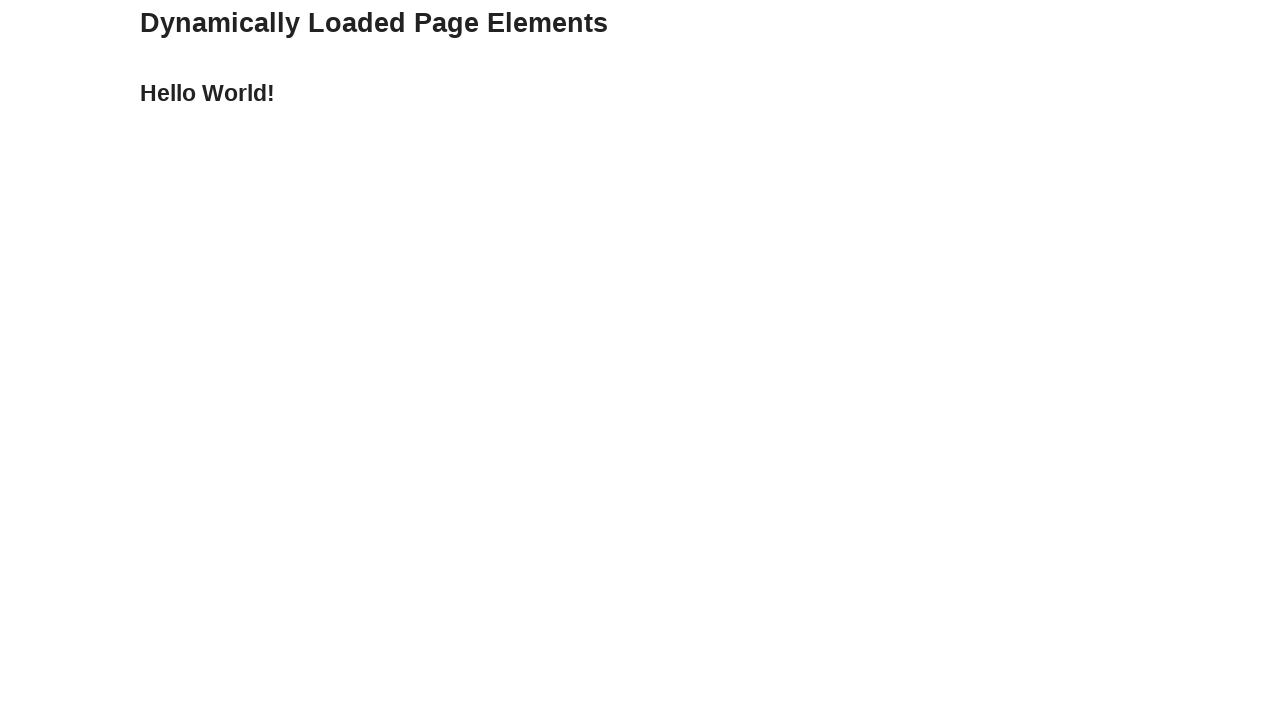

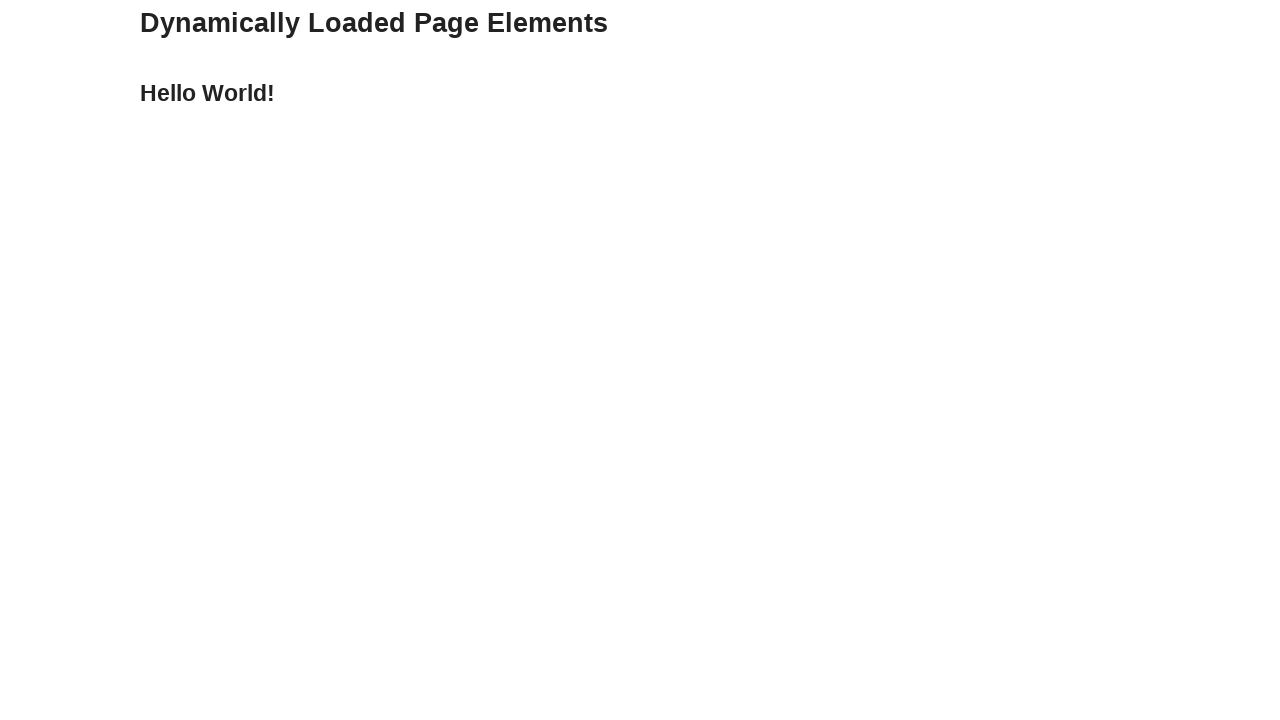